Tests that the text input field is cleared after adding a todo item

Starting URL: https://demo.playwright.dev/todomvc

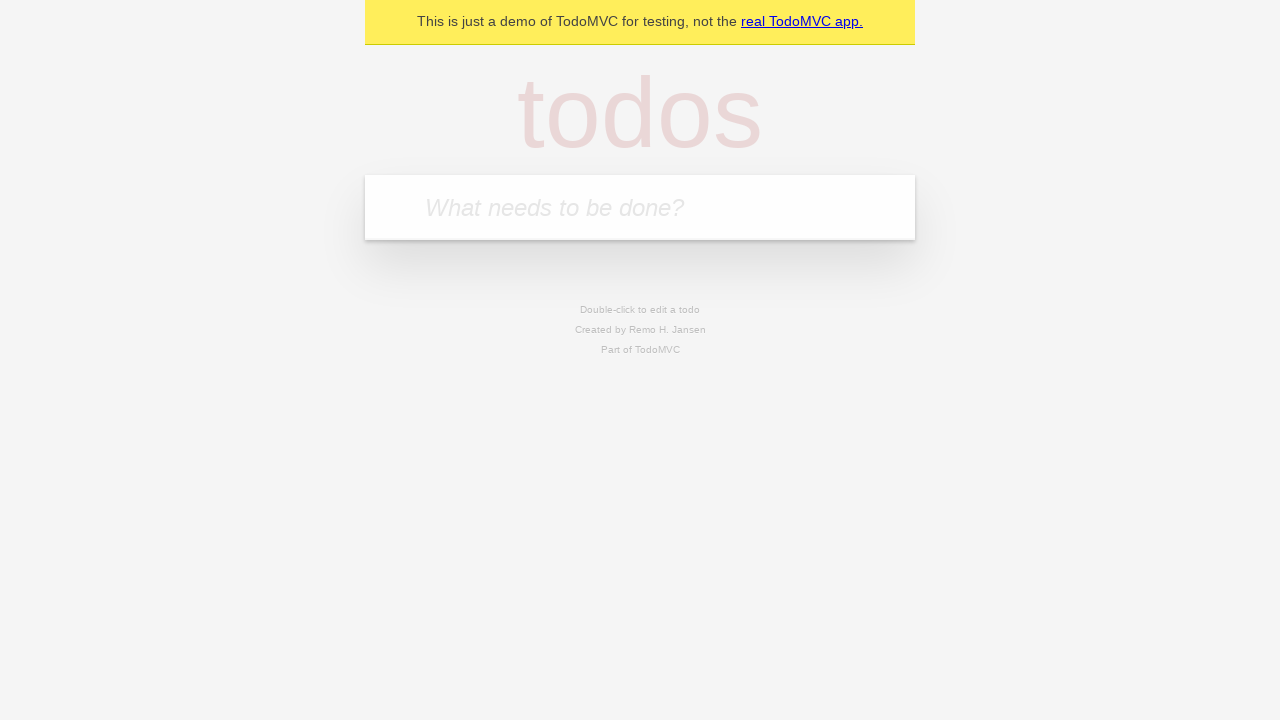

Located the todo input field with placeholder 'What needs to be done?'
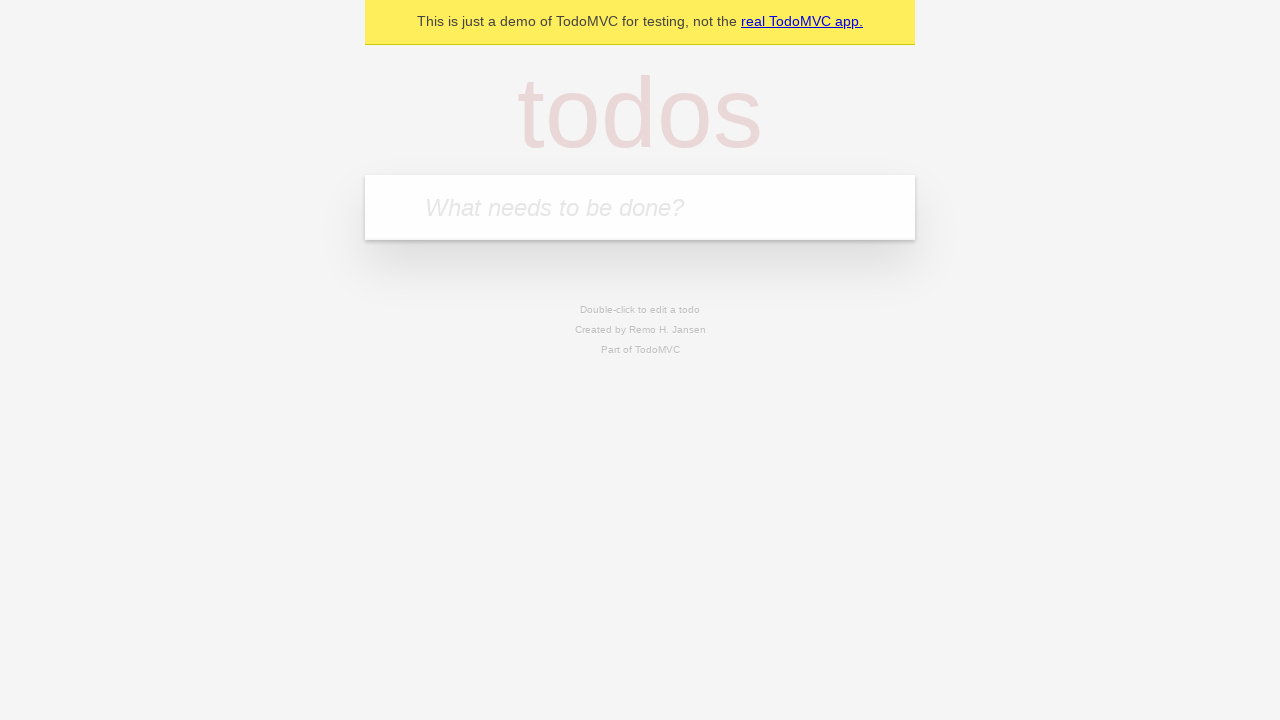

Filled todo input field with 'buy some cheese' on internal:attr=[placeholder="What needs to be done?"i]
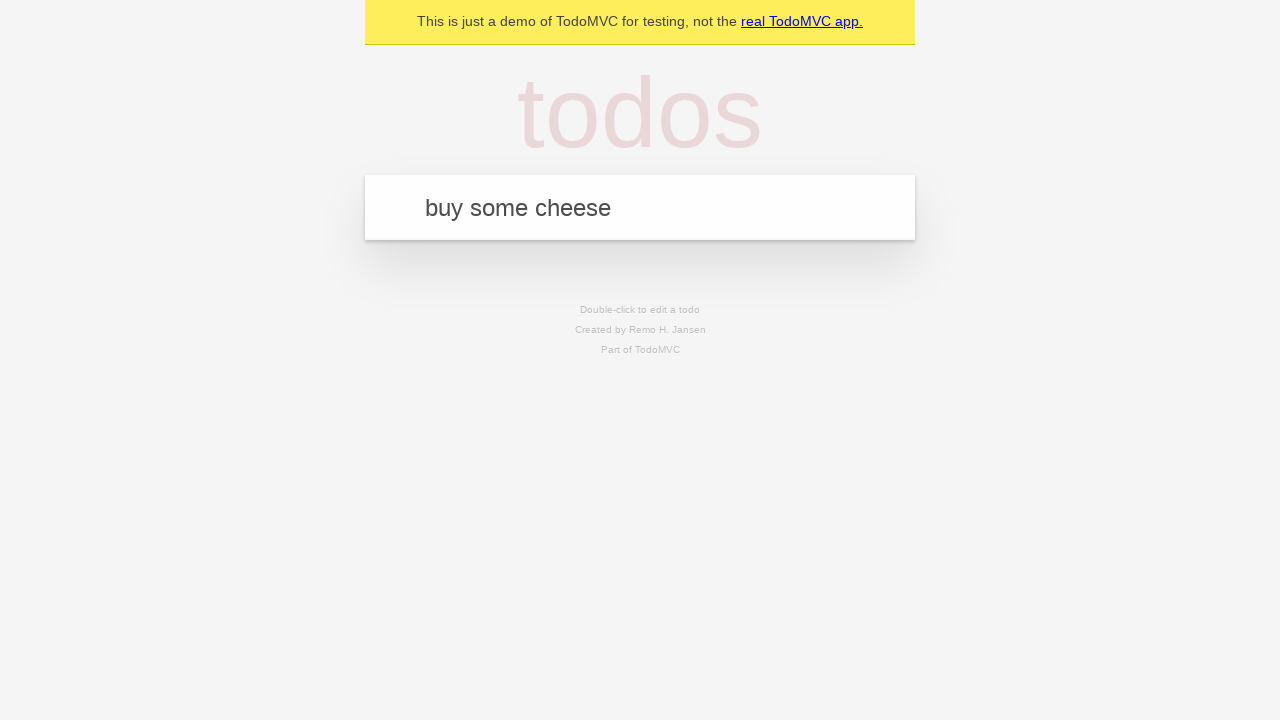

Pressed Enter to add the todo item on internal:attr=[placeholder="What needs to be done?"i]
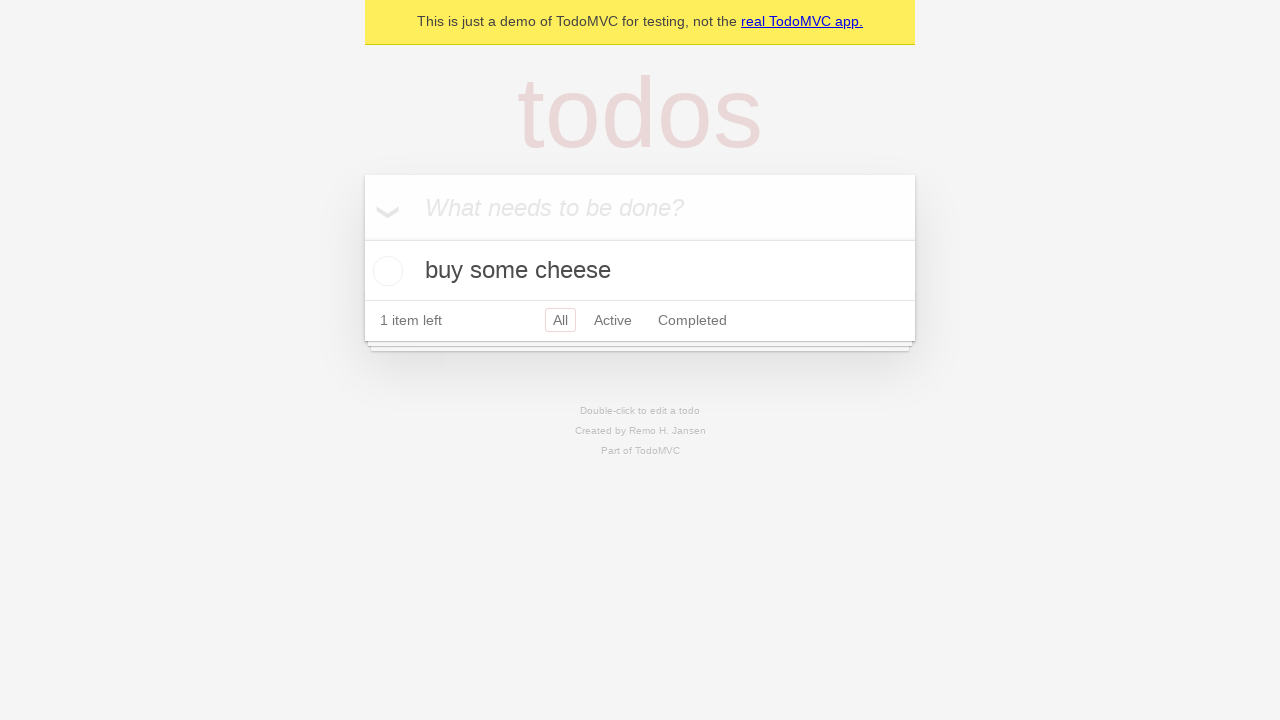

Verified that the text input field was cleared after adding the item
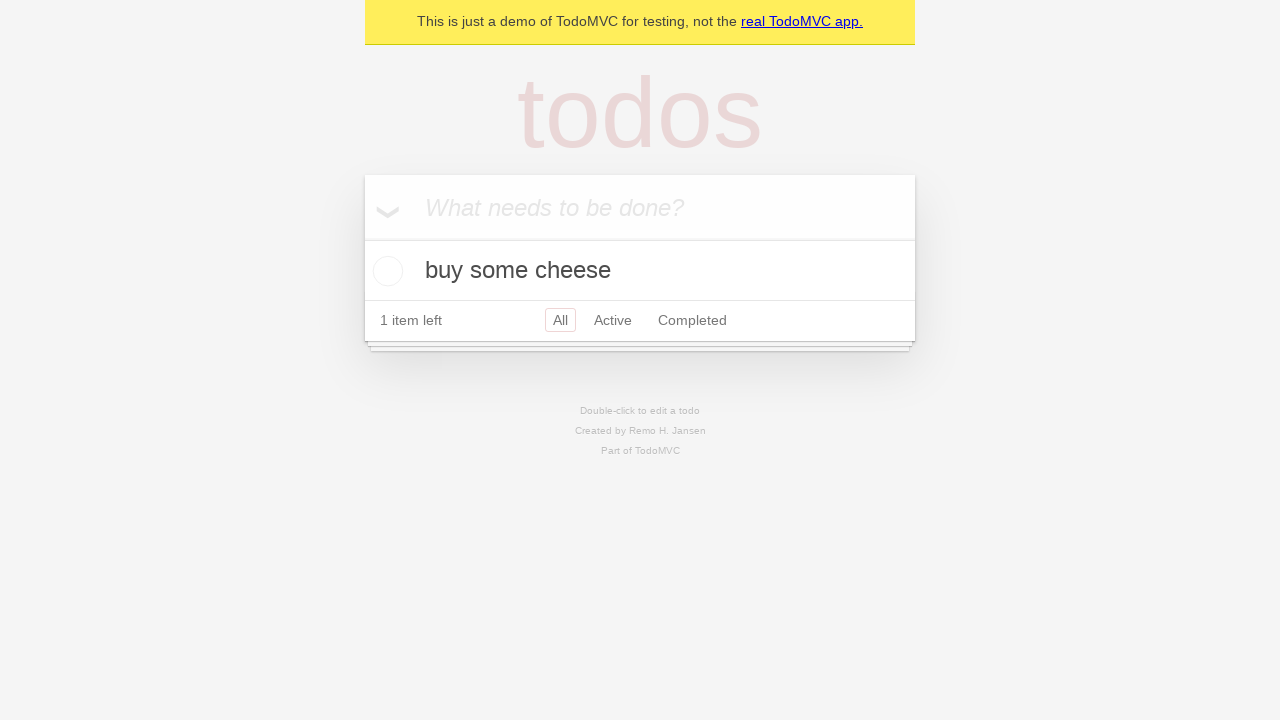

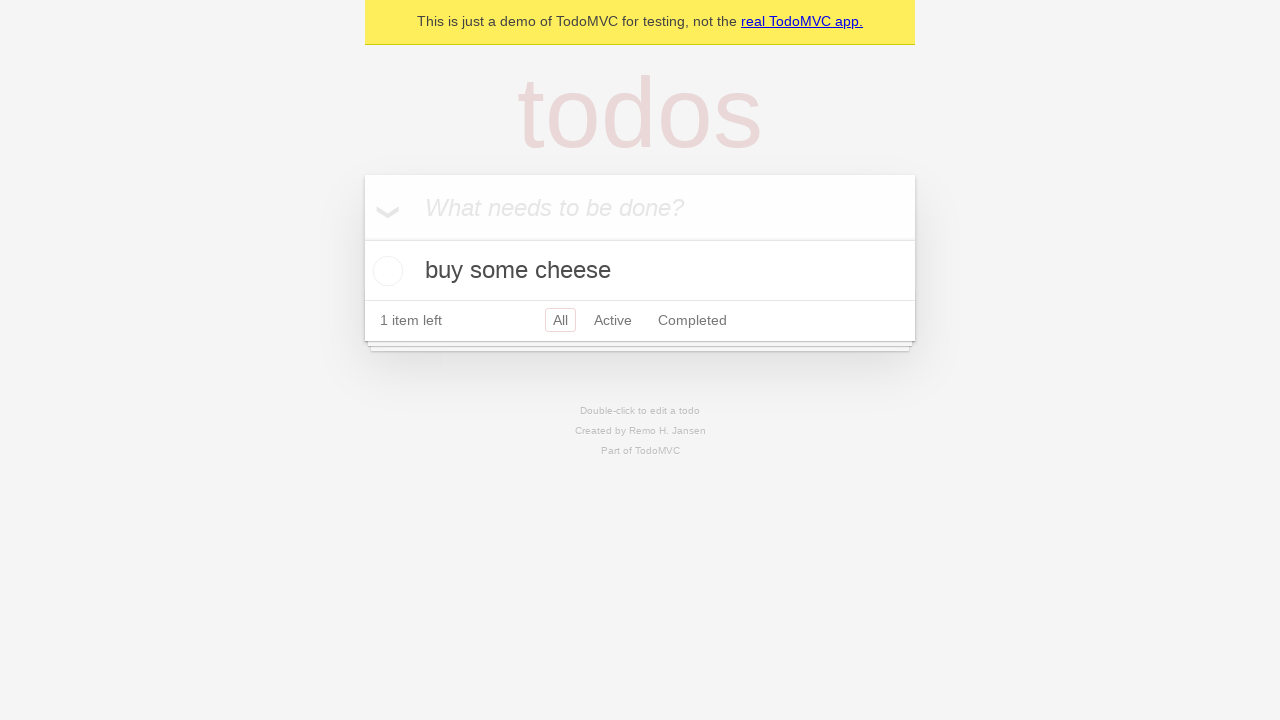